Tests Google Rich Results validation for Time.com Author Page by entering the URL and submitting for validation, with retry logic for transient errors.

Starting URL: https://search.google.com/test/rich-results

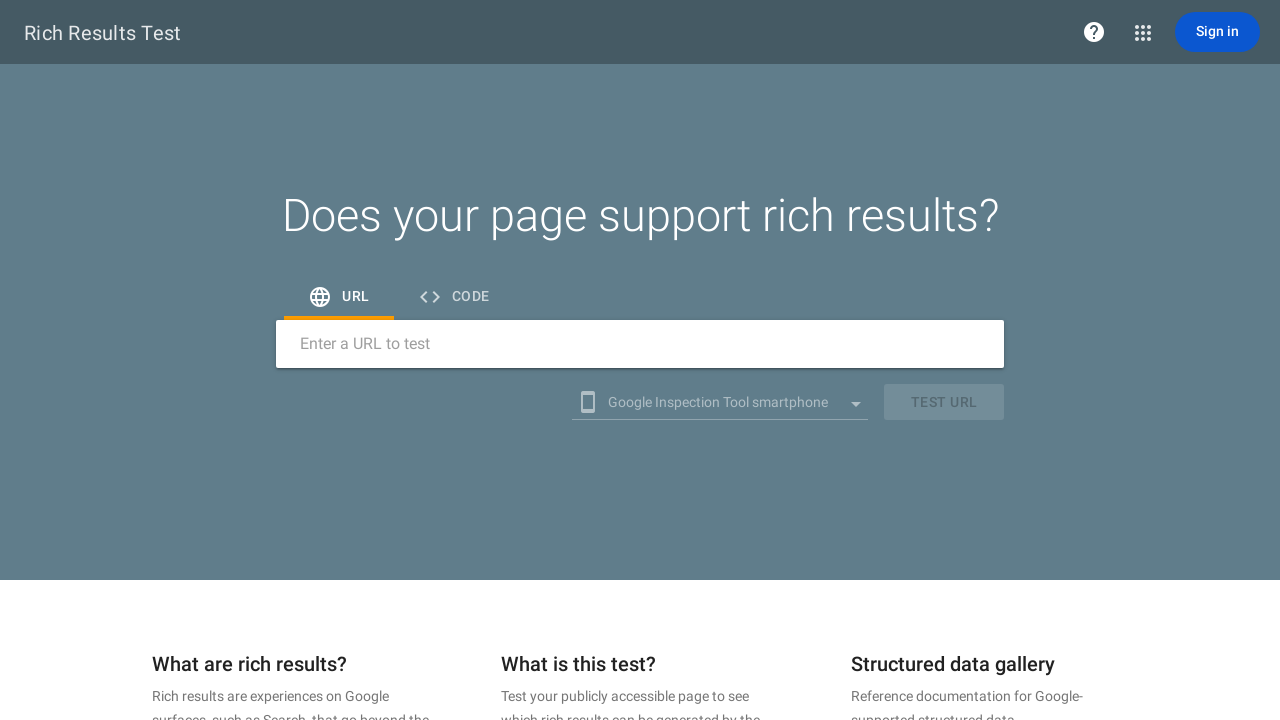

Located URL input field
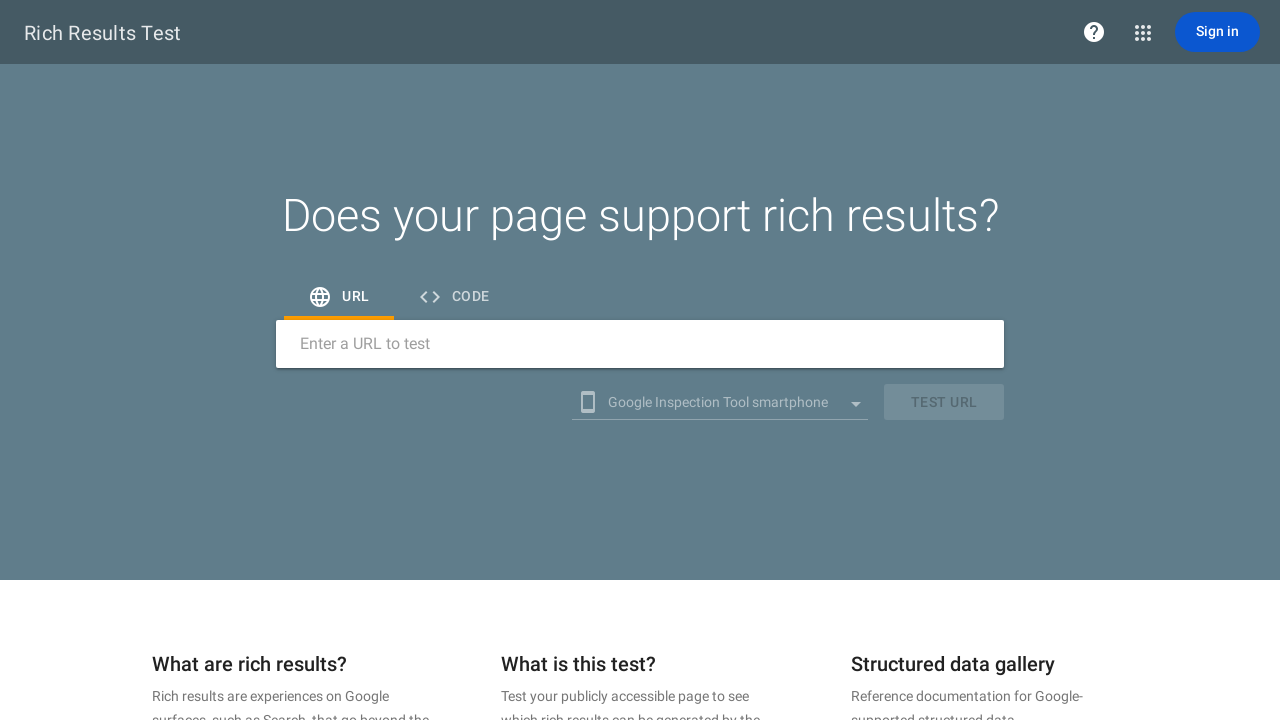

Located test URL button
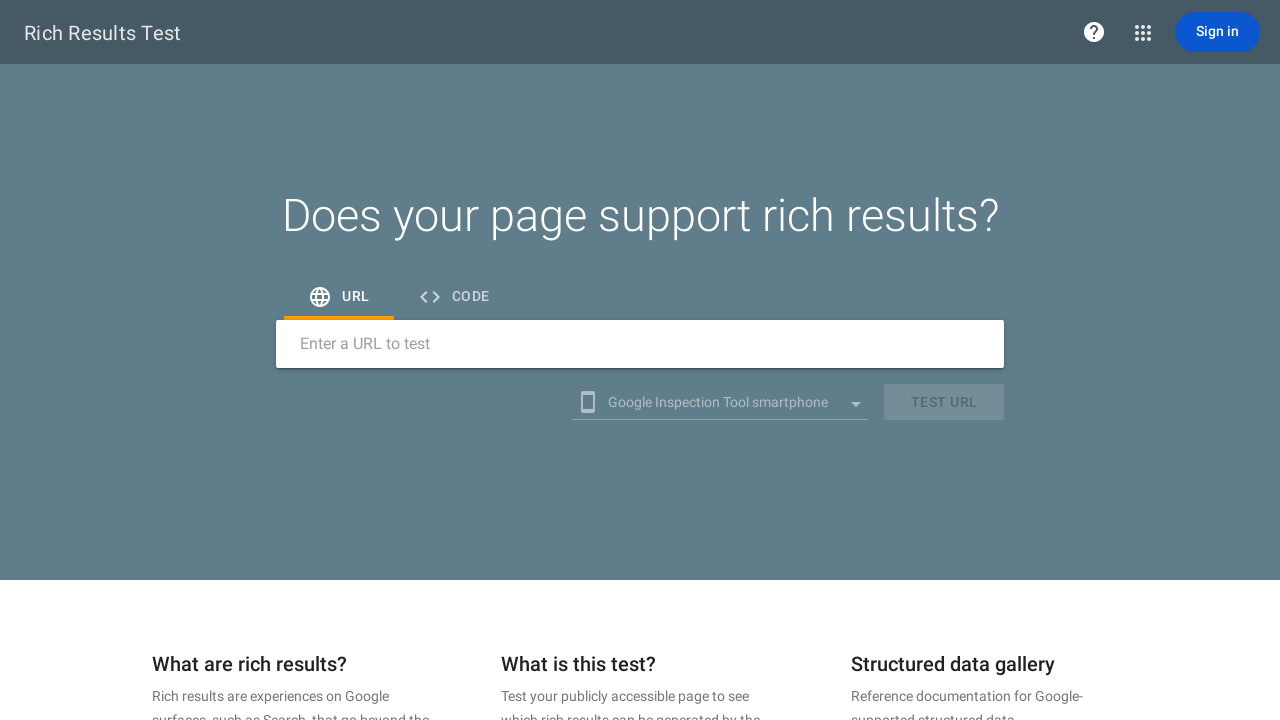

Attempt 1: Cleared URL input field on internal:label="Enter a URL to test"i
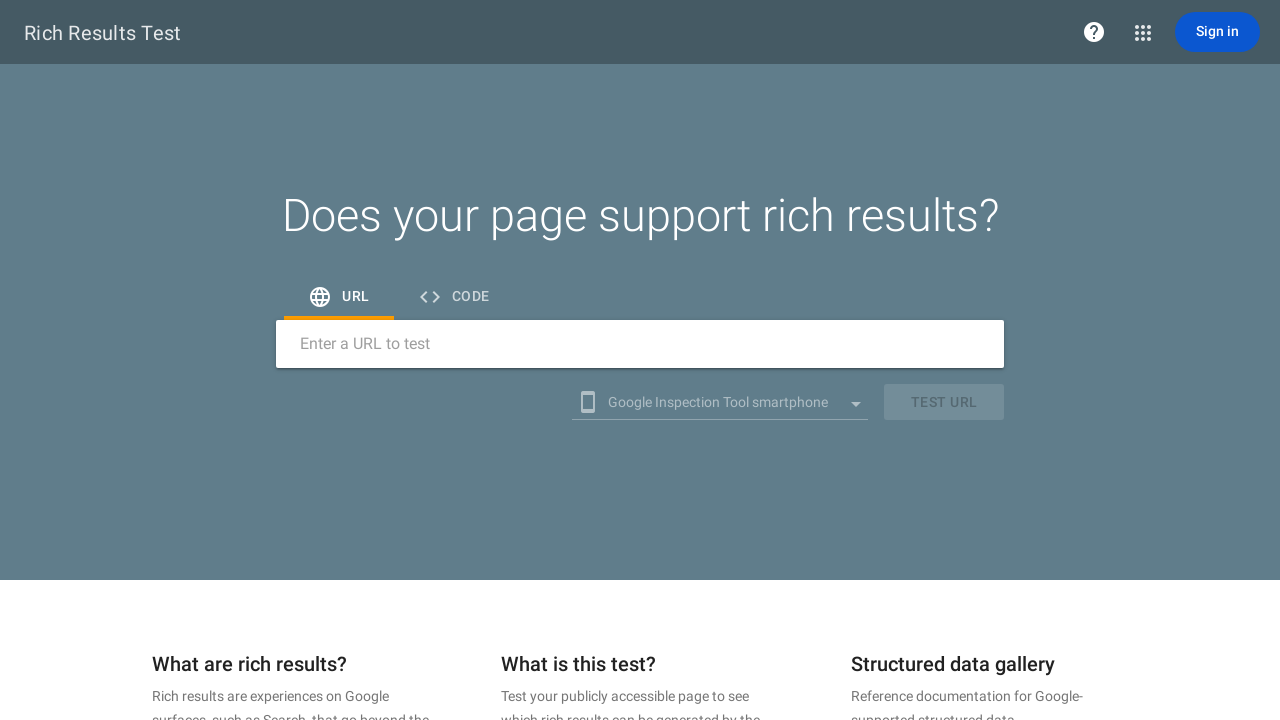

Attempt 1: Filled URL input with Time.com author page URL on internal:label="Enter a URL to test"i
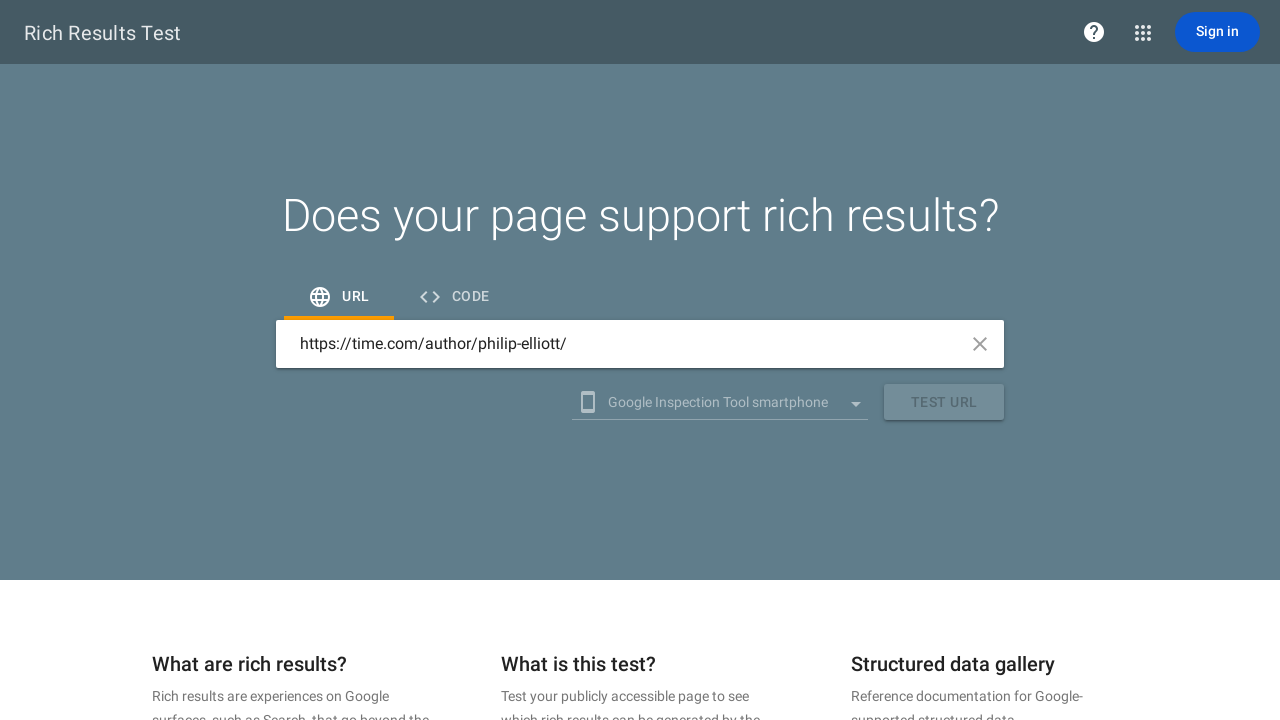

Attempt 1: Pressed Escape key
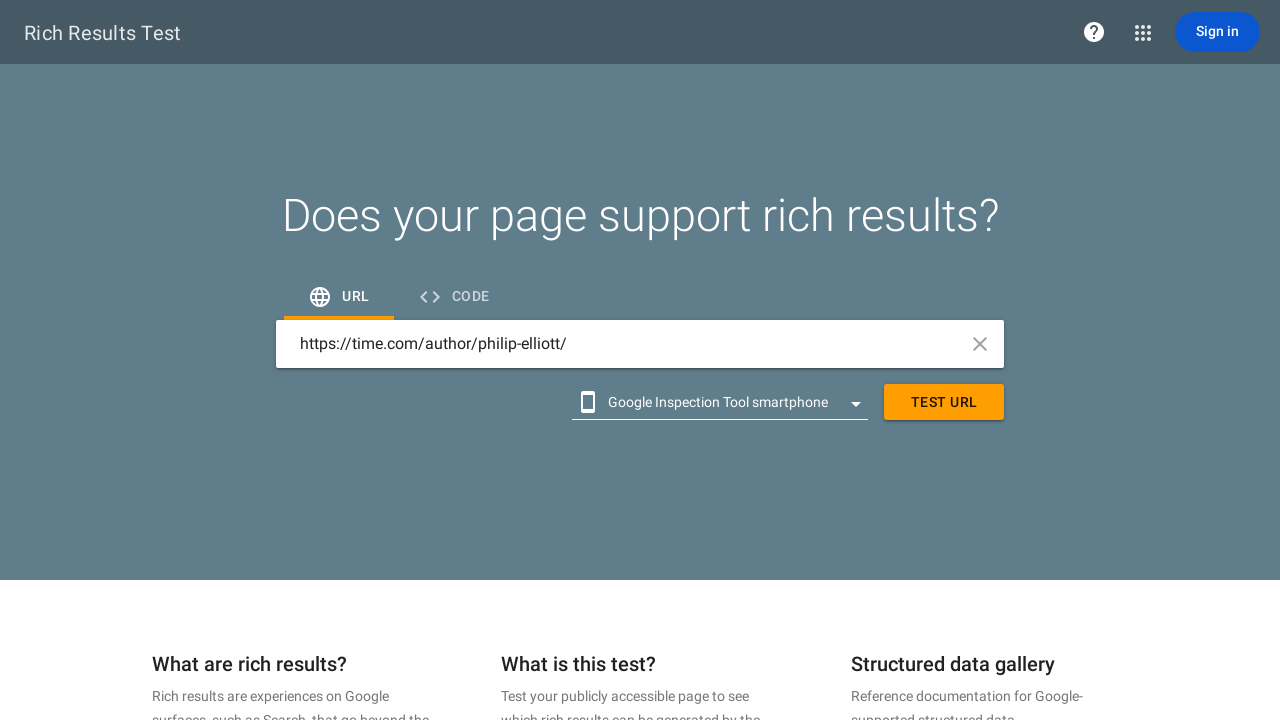

Attempt 1: Waited 500ms
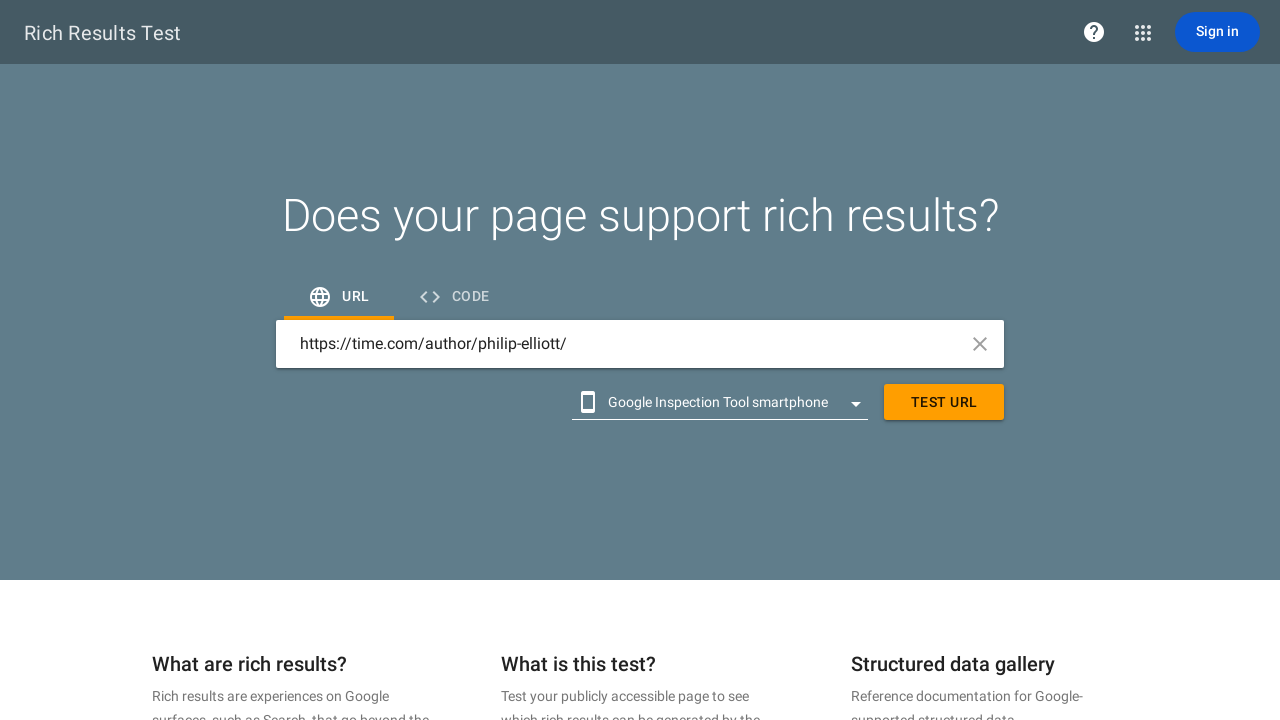

Attempt 1: Clicked test URL button at (944, 402) on internal:role=button[name="test url"i]
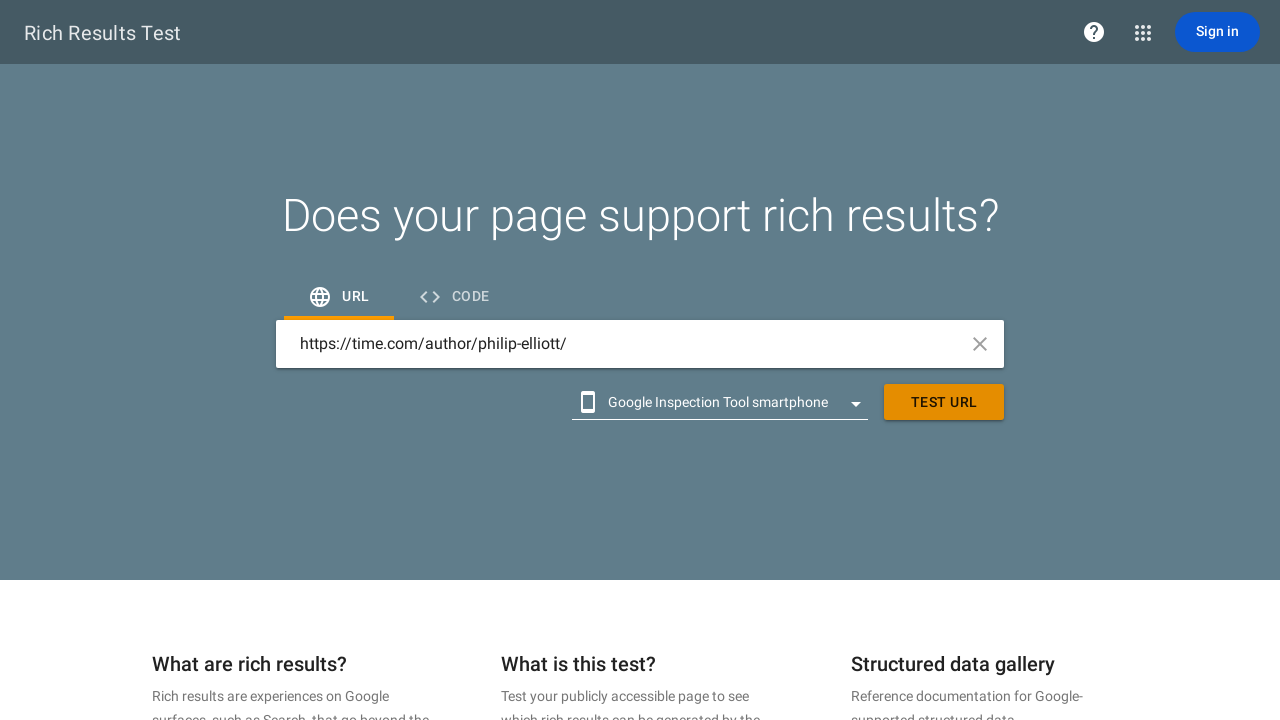

Attempt 1: No error popup detected - validation initiated successfully
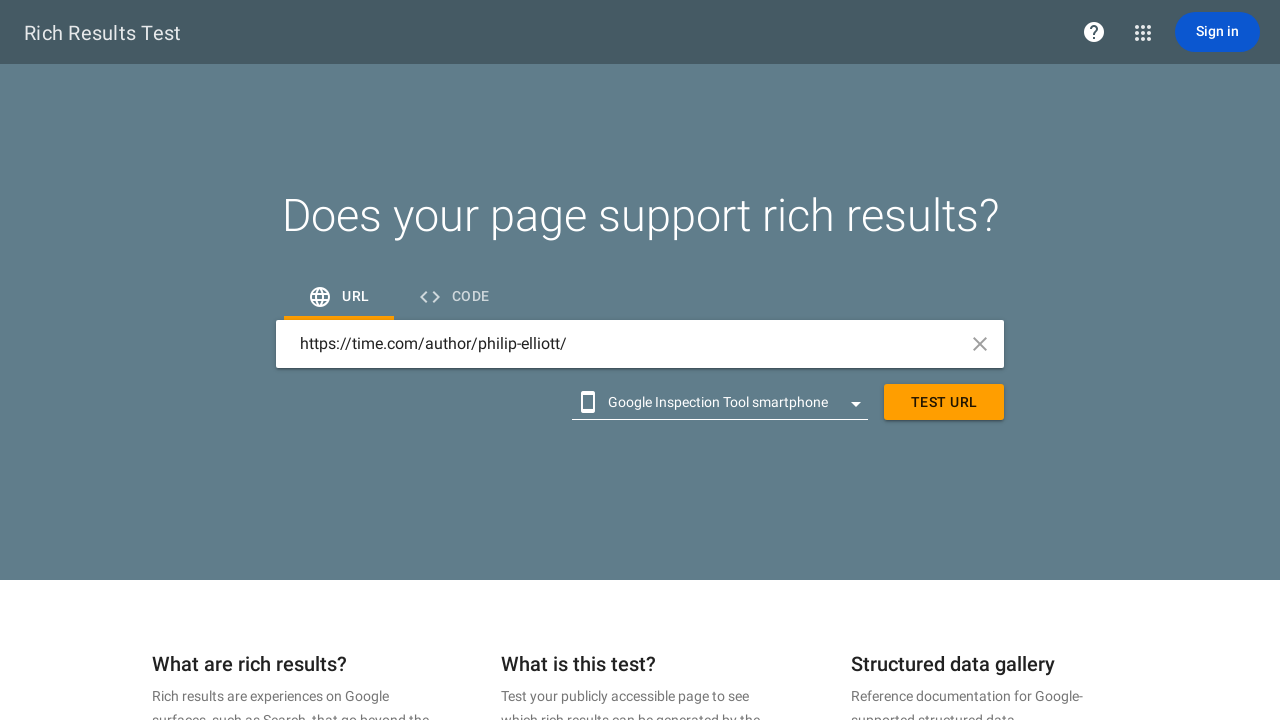

Rich Results validation timeout - results may not have loaded within expected time
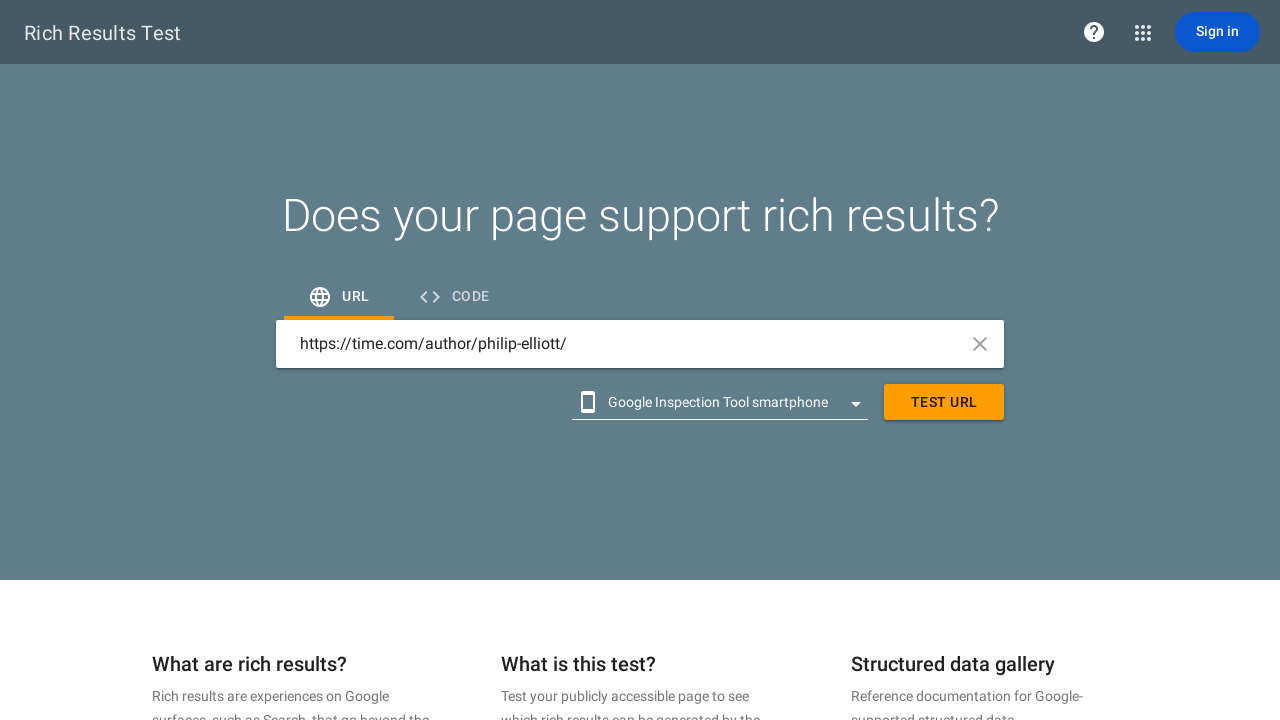

Test finished: Rich Results validation completed after 1 attempt(s)
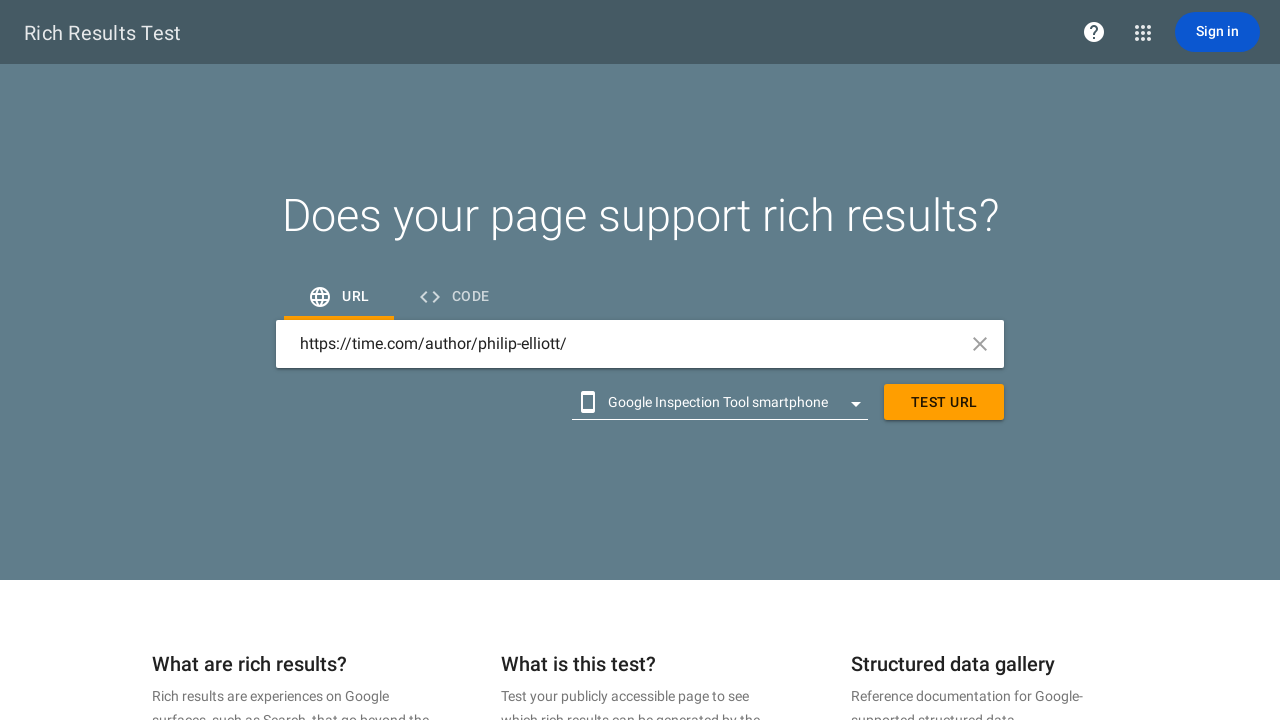

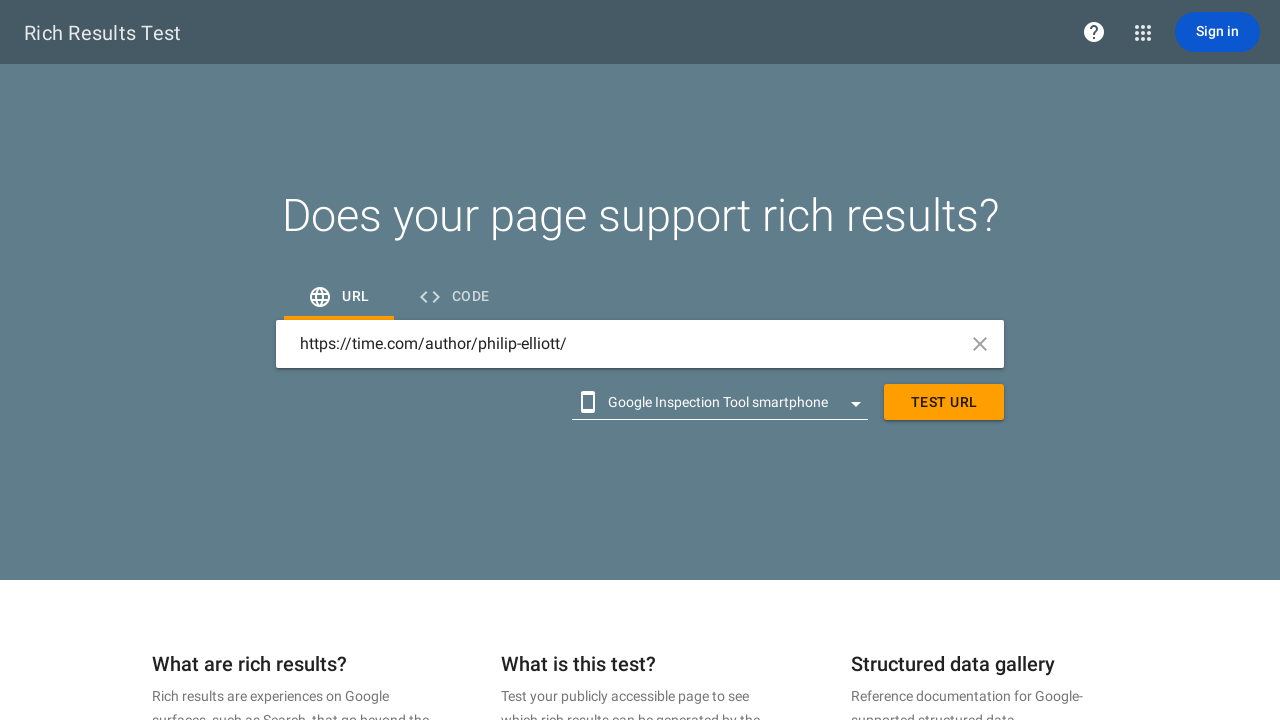